Tests various JavaScript alert types (simple, confirm, and prompt) by triggering each alert and interacting with them appropriately

Starting URL: https://www.hyrtutorials.com/p/alertsdemo.html

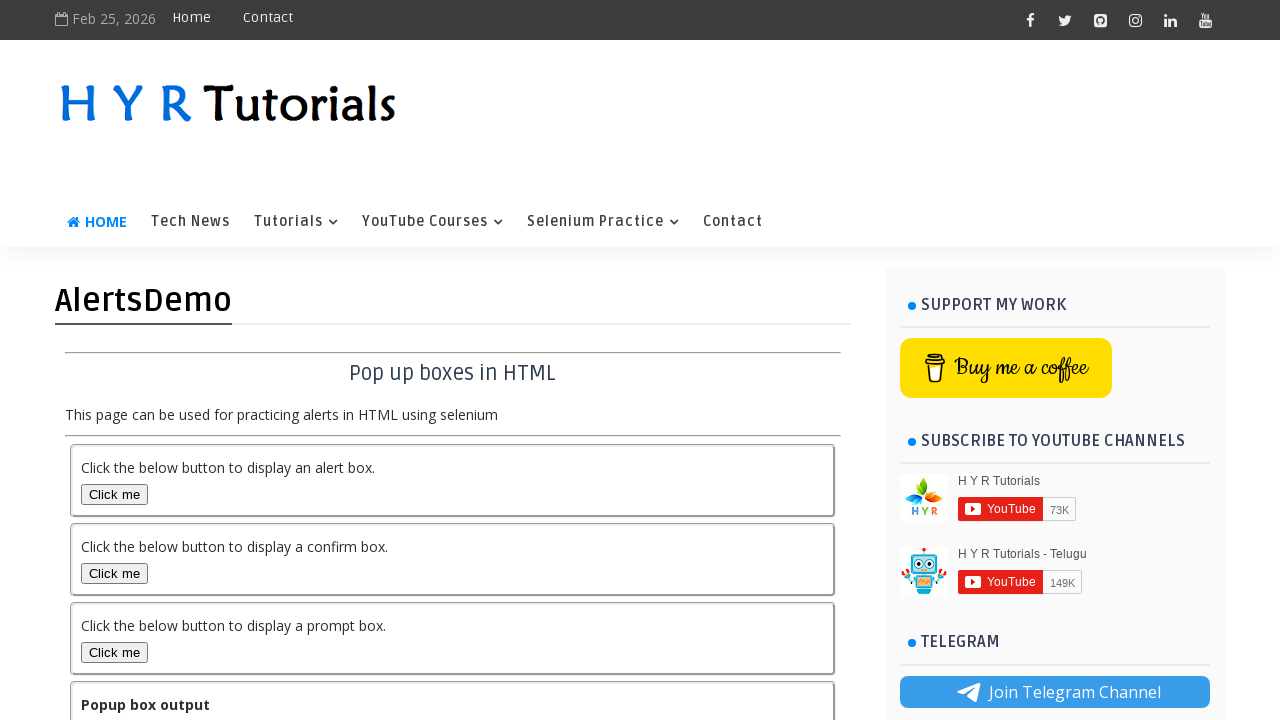

Clicked on simple alert button at (114, 494) on #alertBox
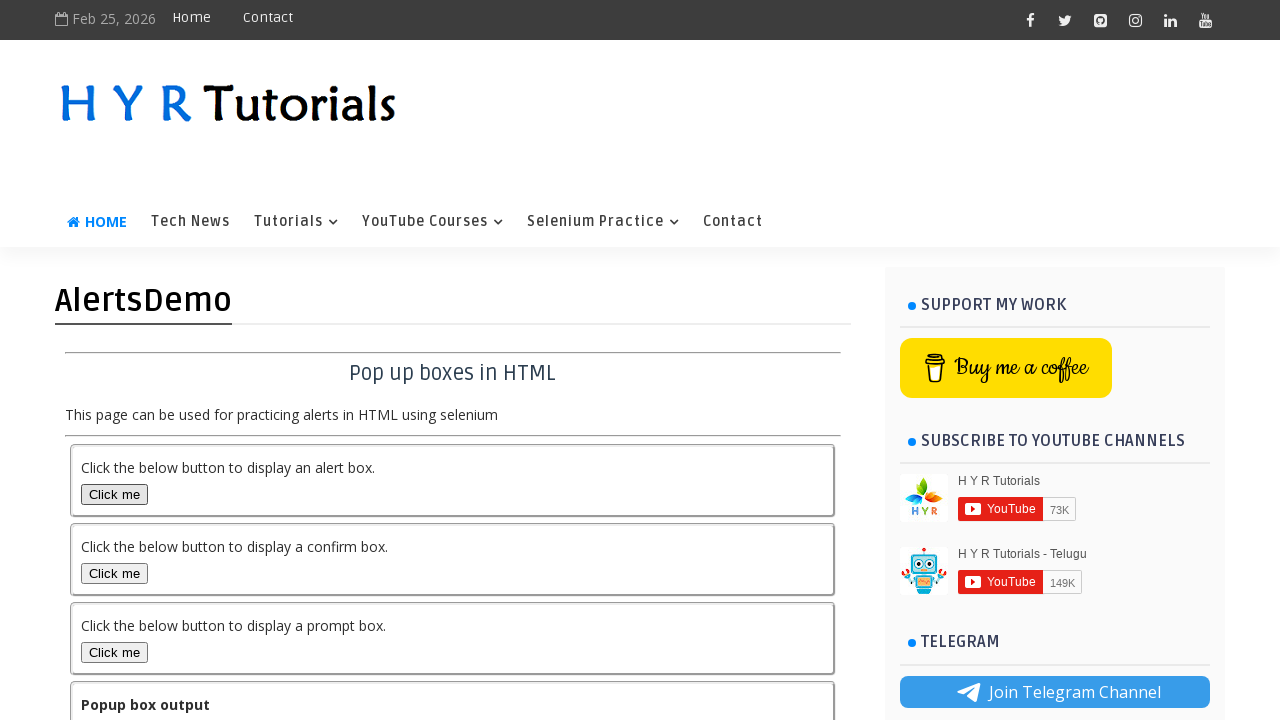

Set up dialog handler to accept simple alert
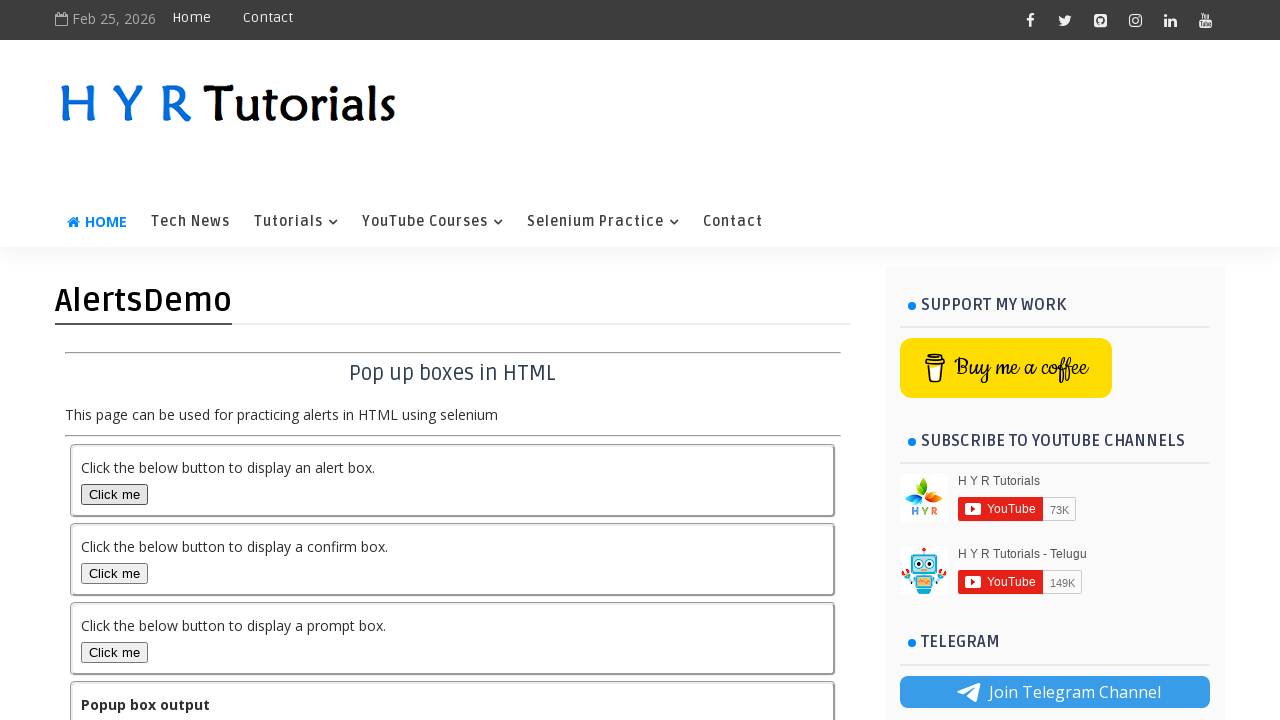

Retrieved output text after accepting simple alert: You selected alert popup
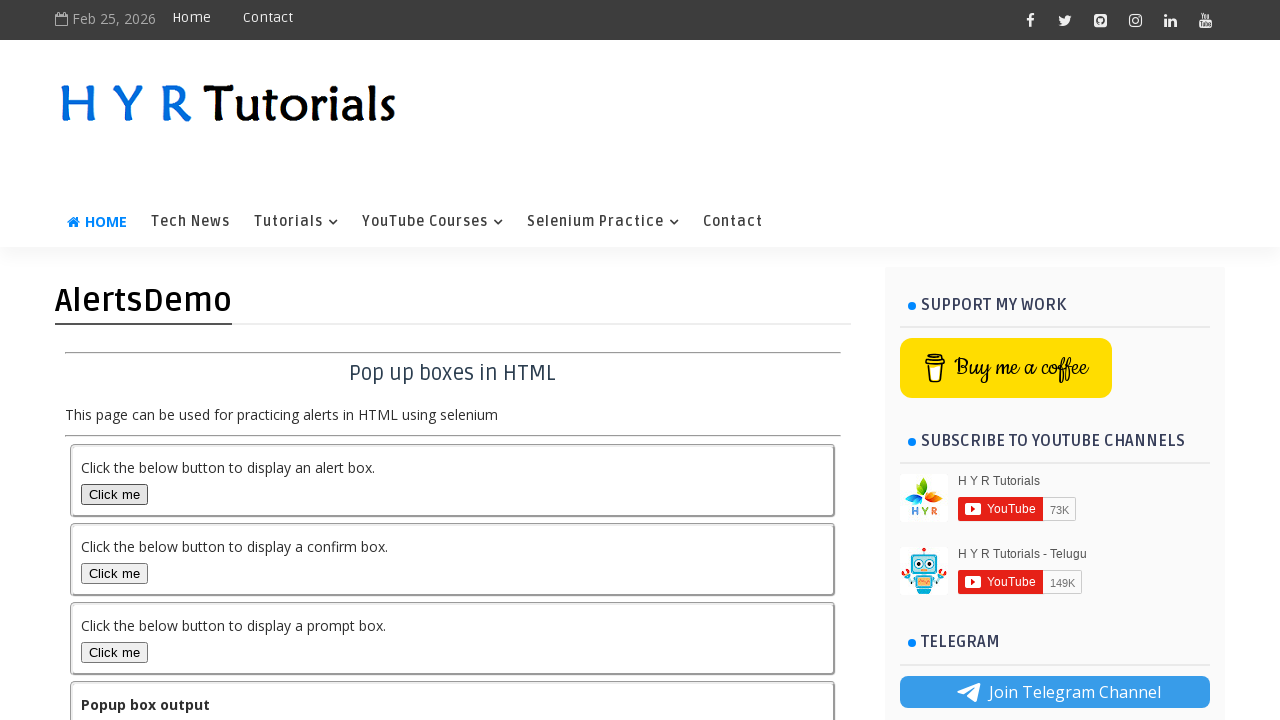

Printed output: You selected alert popup
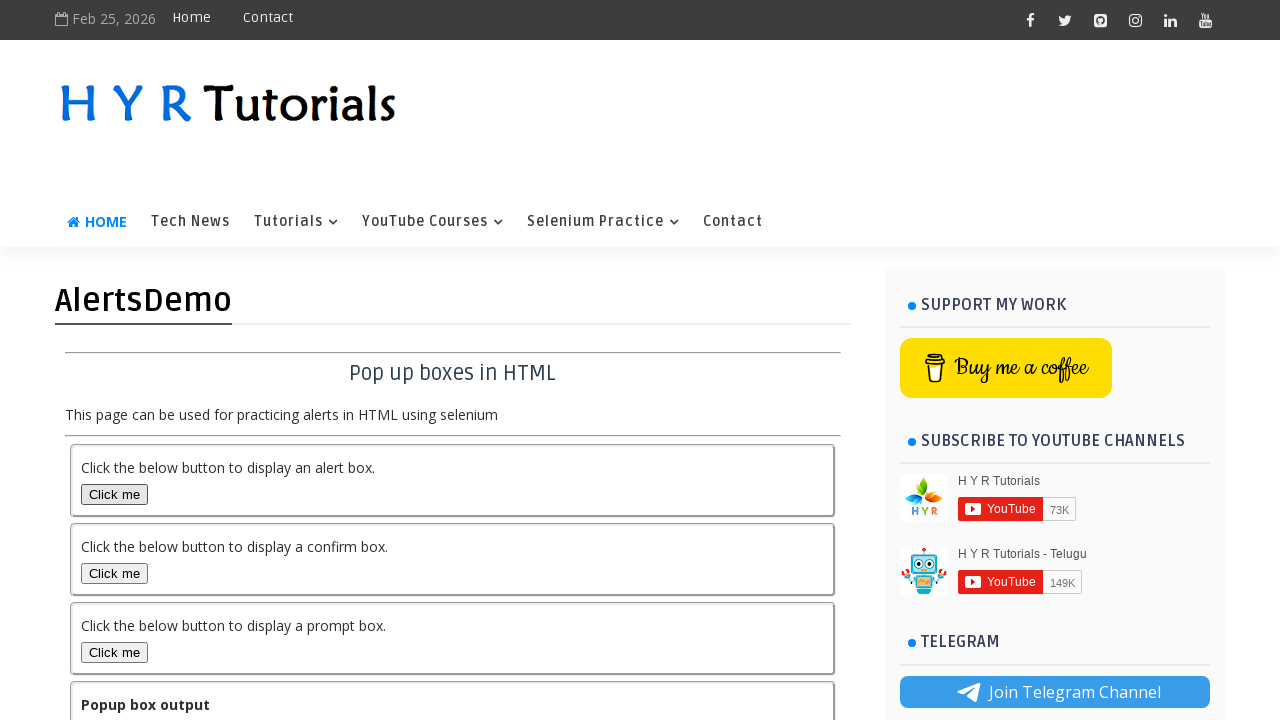

Clicked on confirm alert button at (114, 573) on #confirmBox
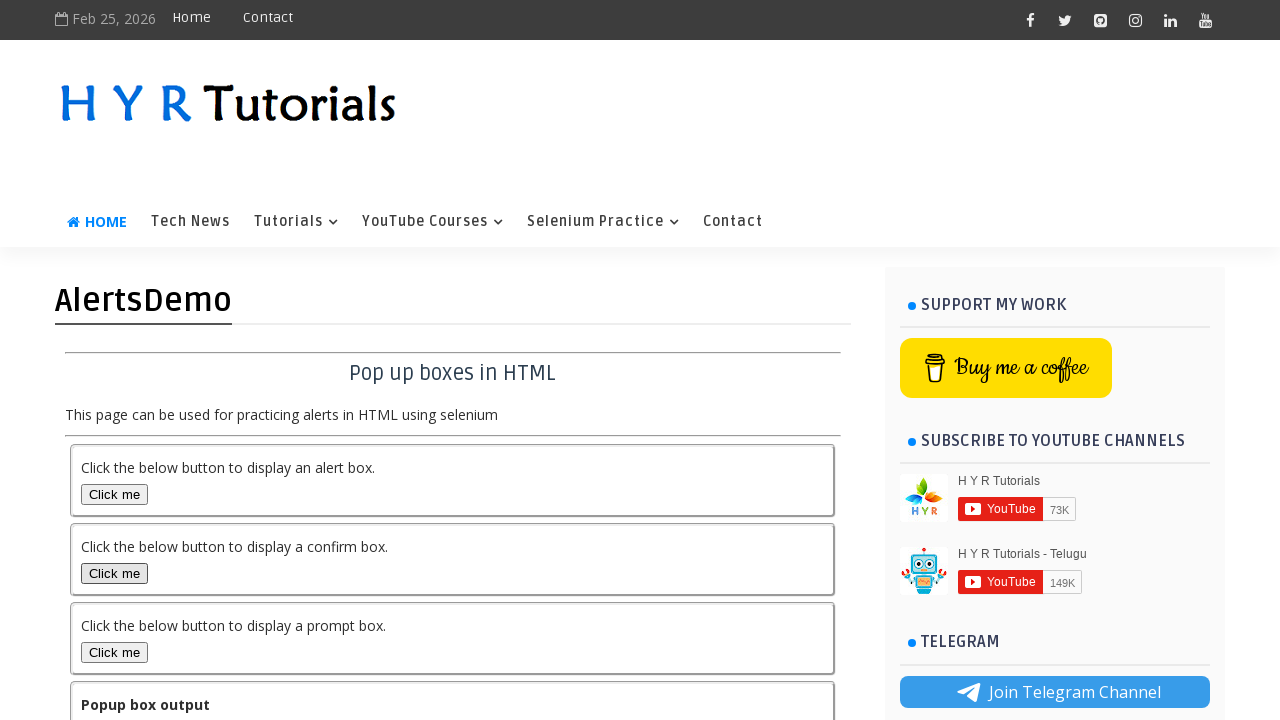

Set up dialog handler to dismiss confirm alert
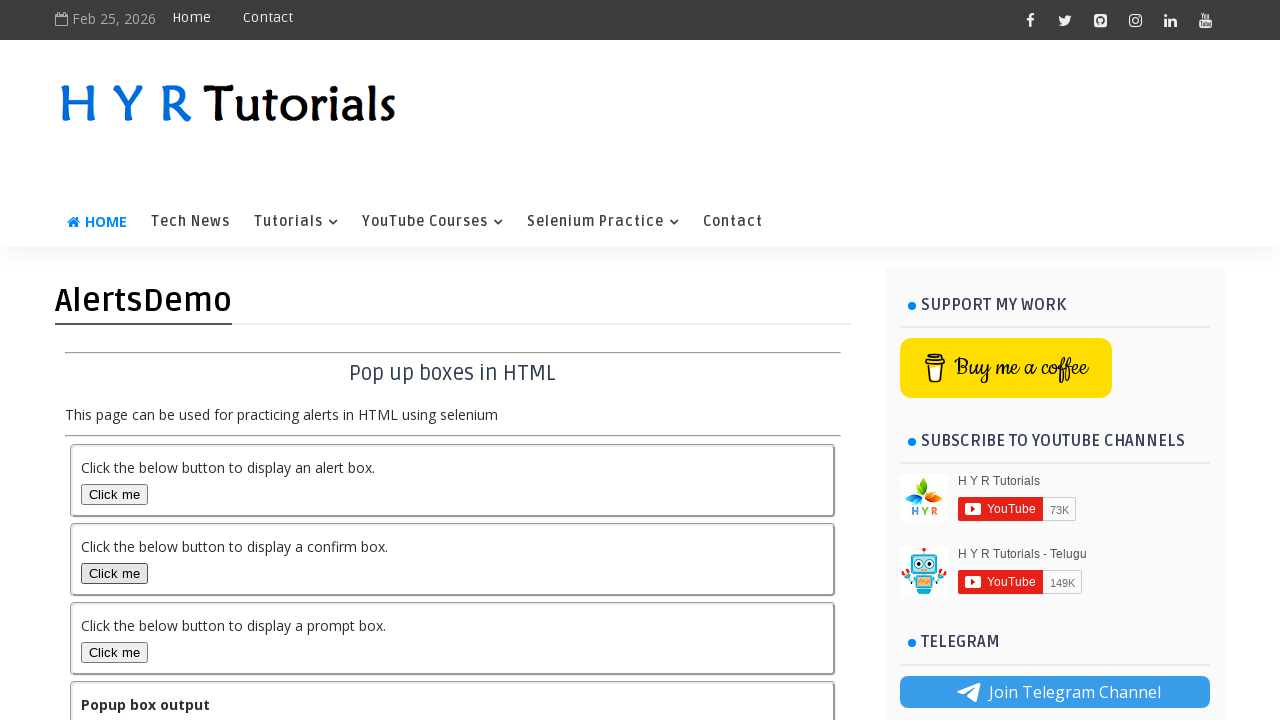

Clicked on prompt alert button at (114, 652) on #promptBox
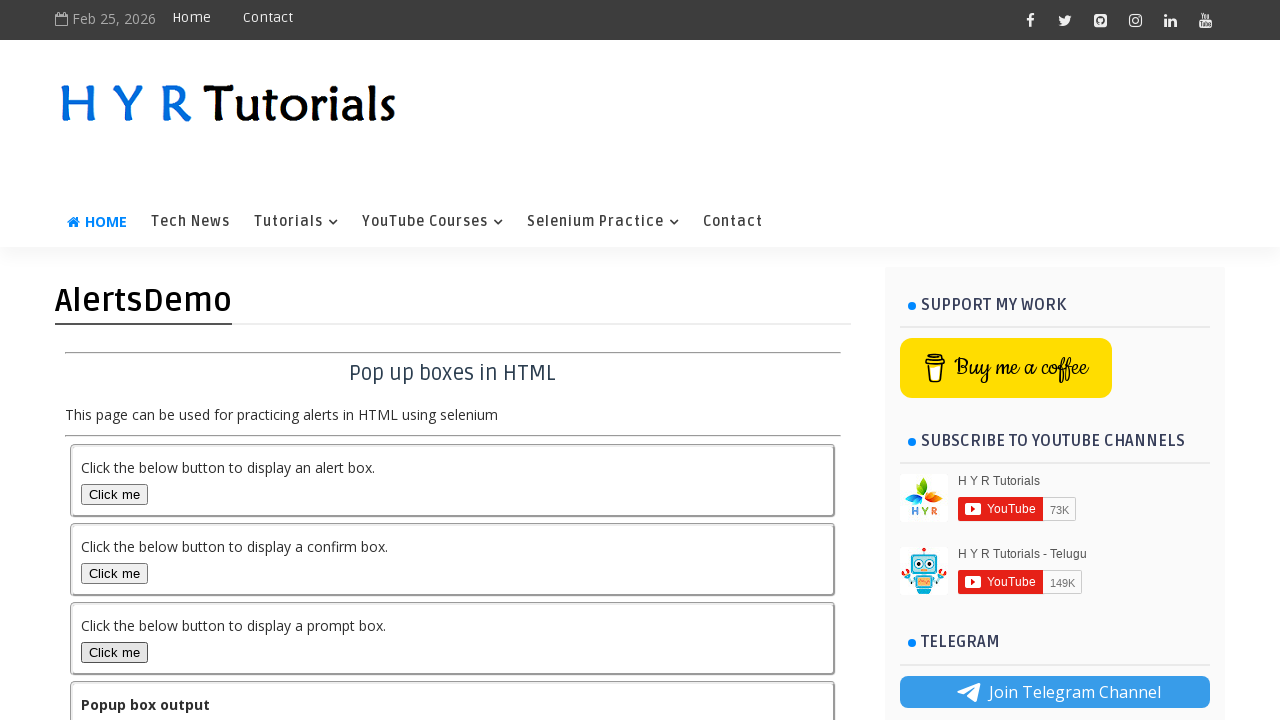

Set up dialog handler to accept prompt alert with text 'kishore'
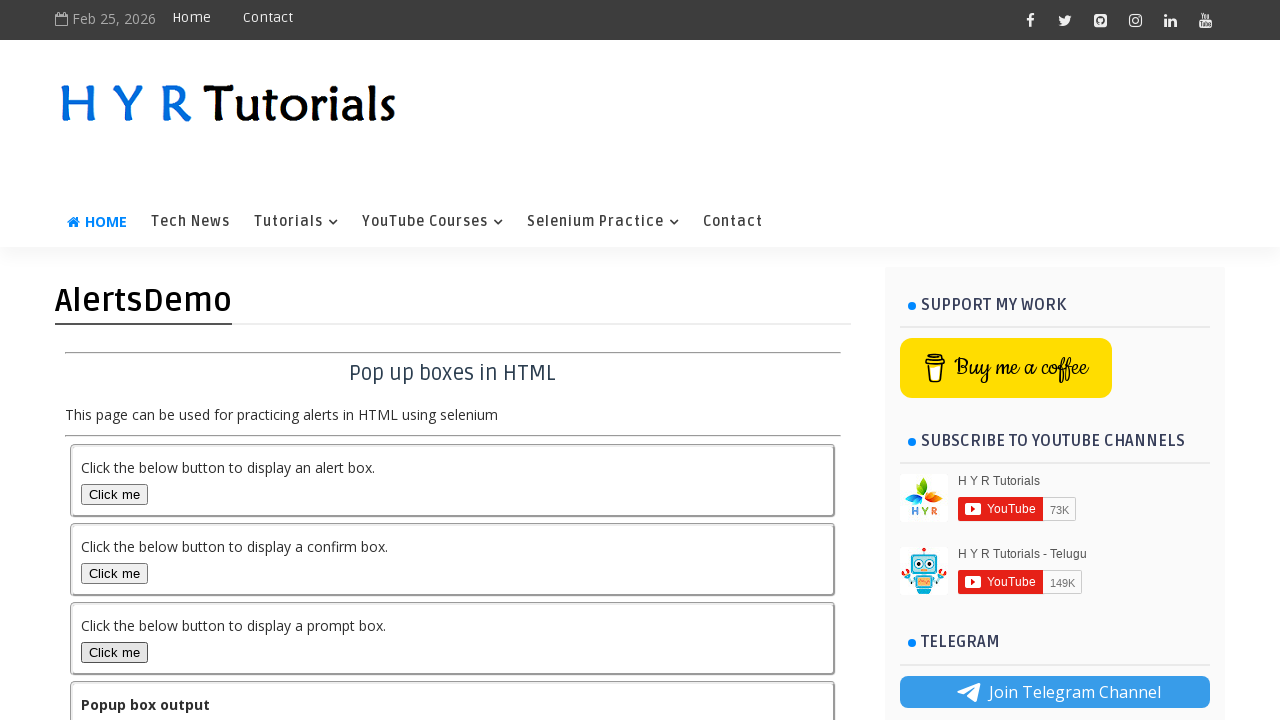

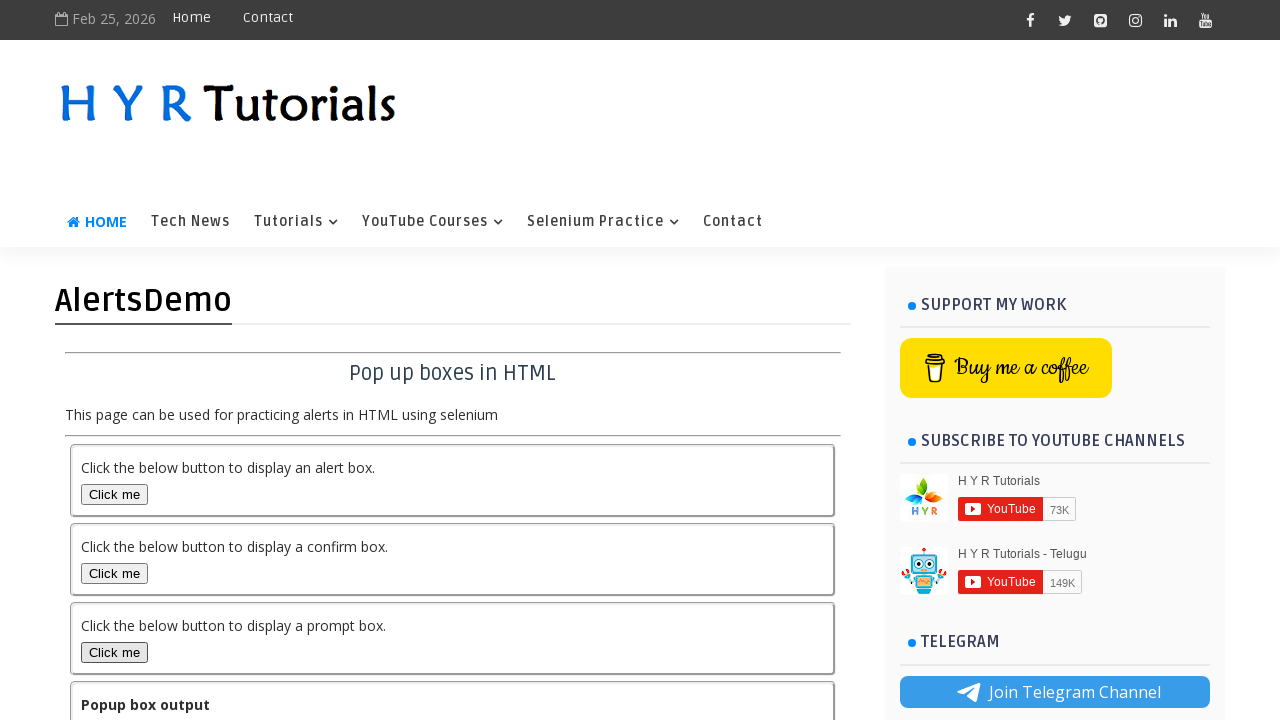